Tests hover functionality by hovering over the first avatar on the page and verifying that the caption/additional information becomes visible.

Starting URL: http://the-internet.herokuapp.com/hovers

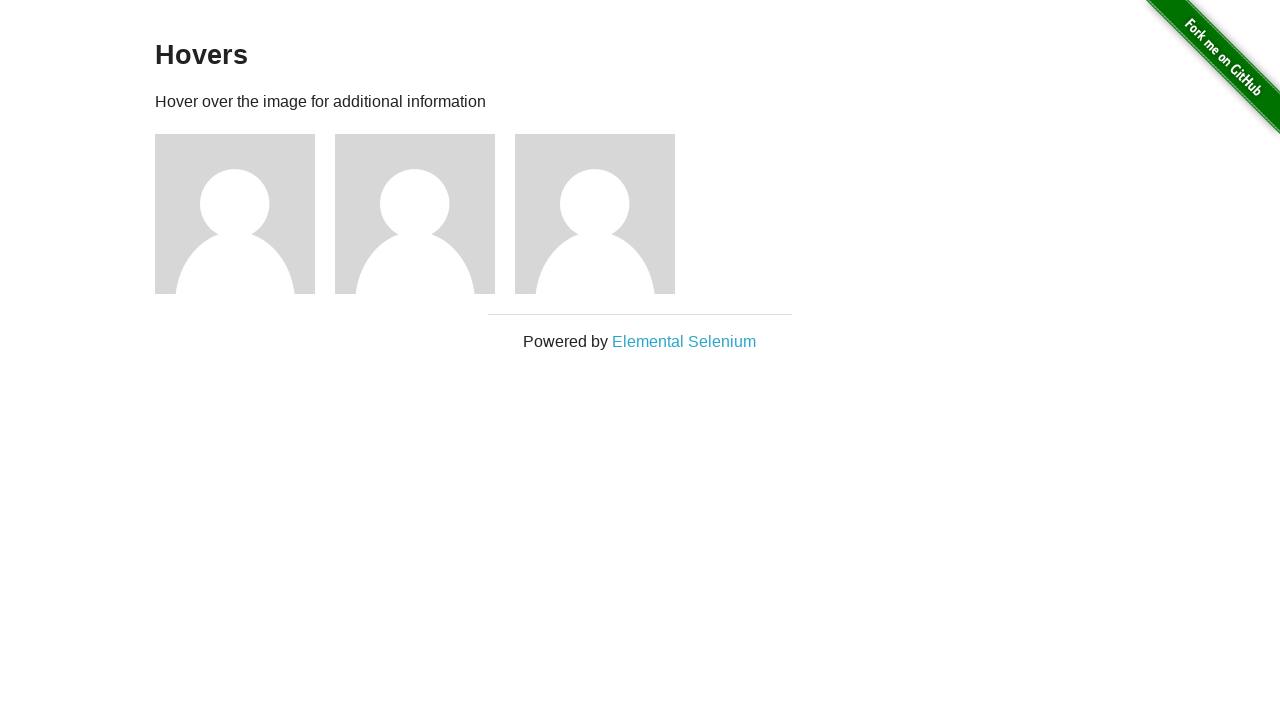

Located the first avatar figure element
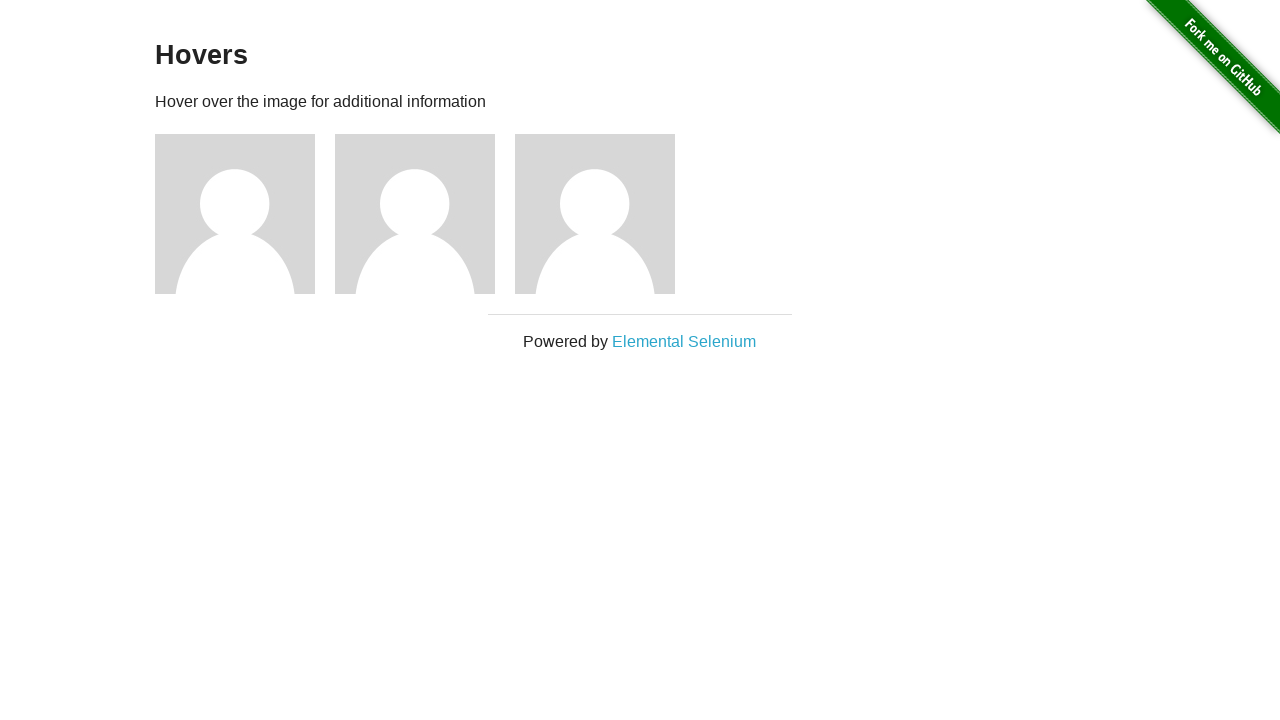

Hovered over the first avatar at (245, 214) on .figure >> nth=0
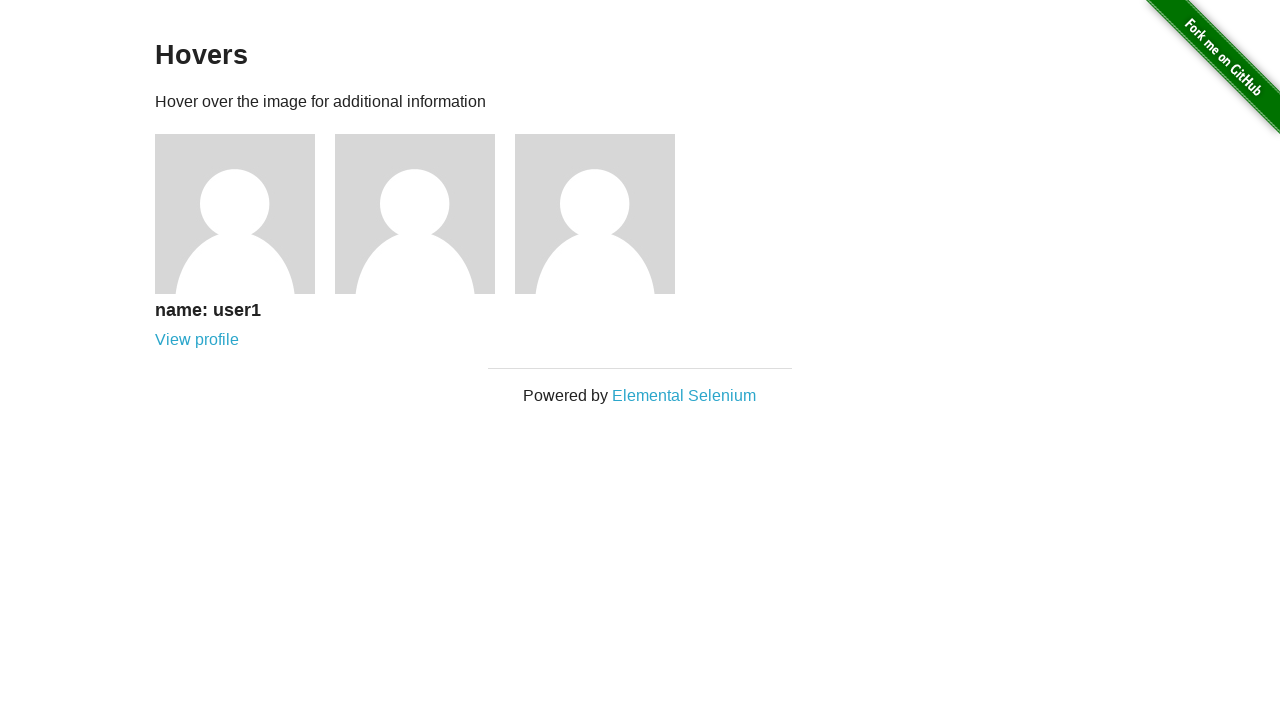

Located the avatar caption element
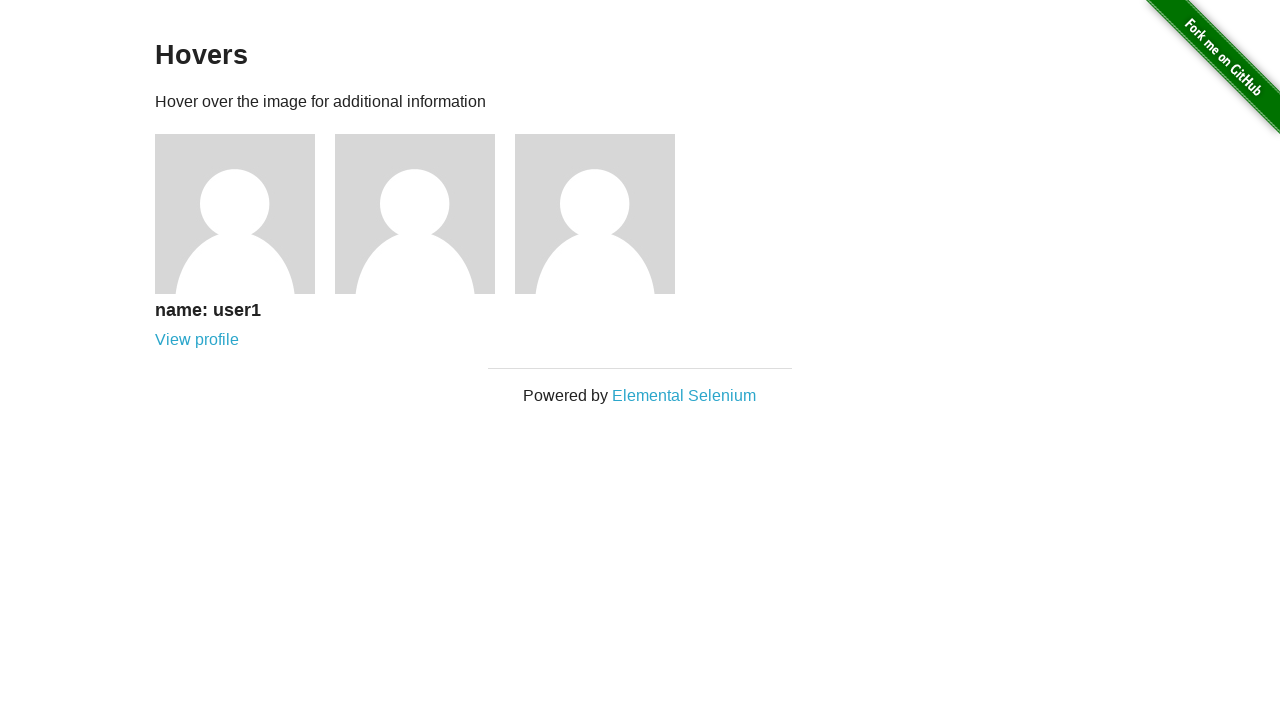

Verified that the caption is visible after hovering
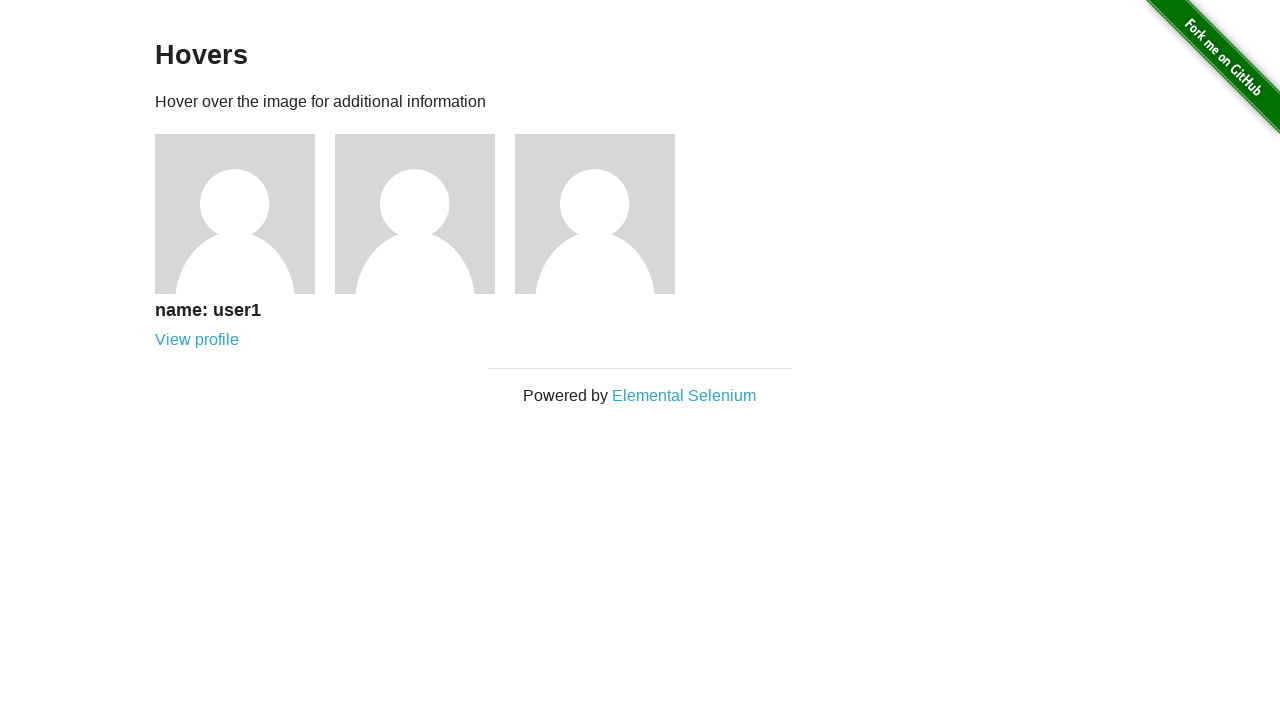

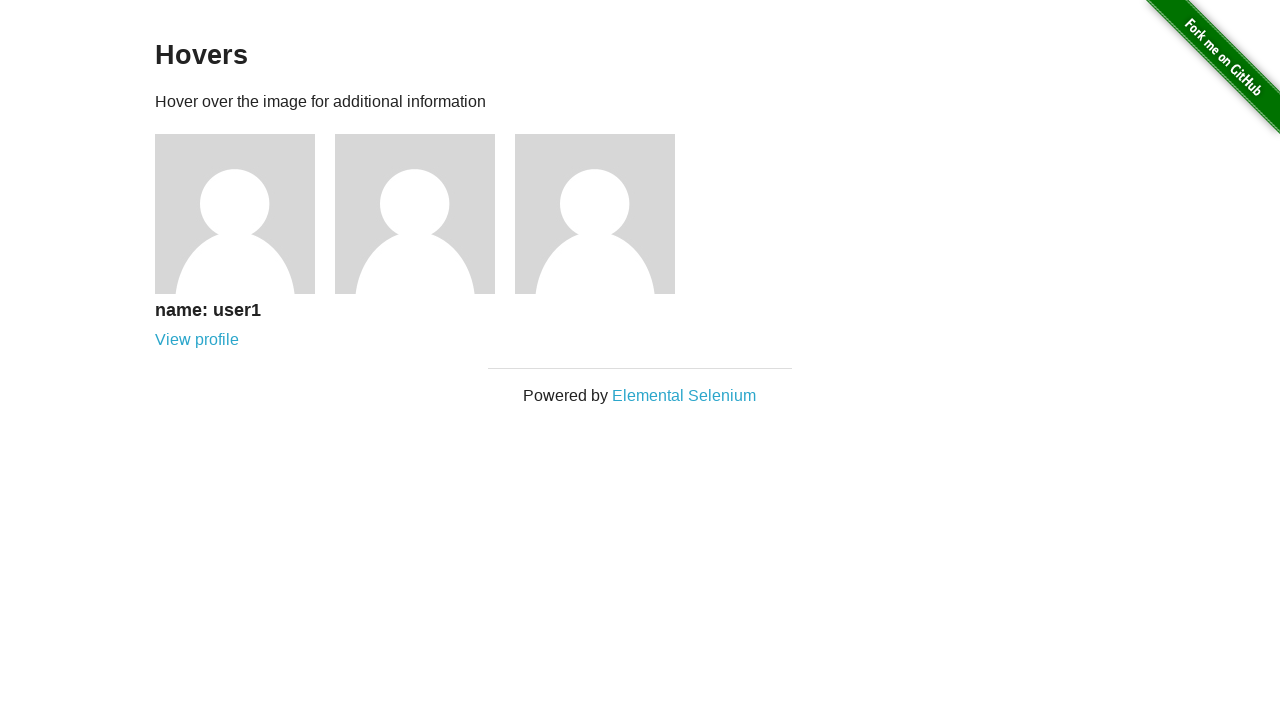